Tests iframe interaction by switching to an iframe containing a TinyMCE editor, inserting text content, and switching back to the main frame

Starting URL: https://the-internet.herokuapp.com/iframe

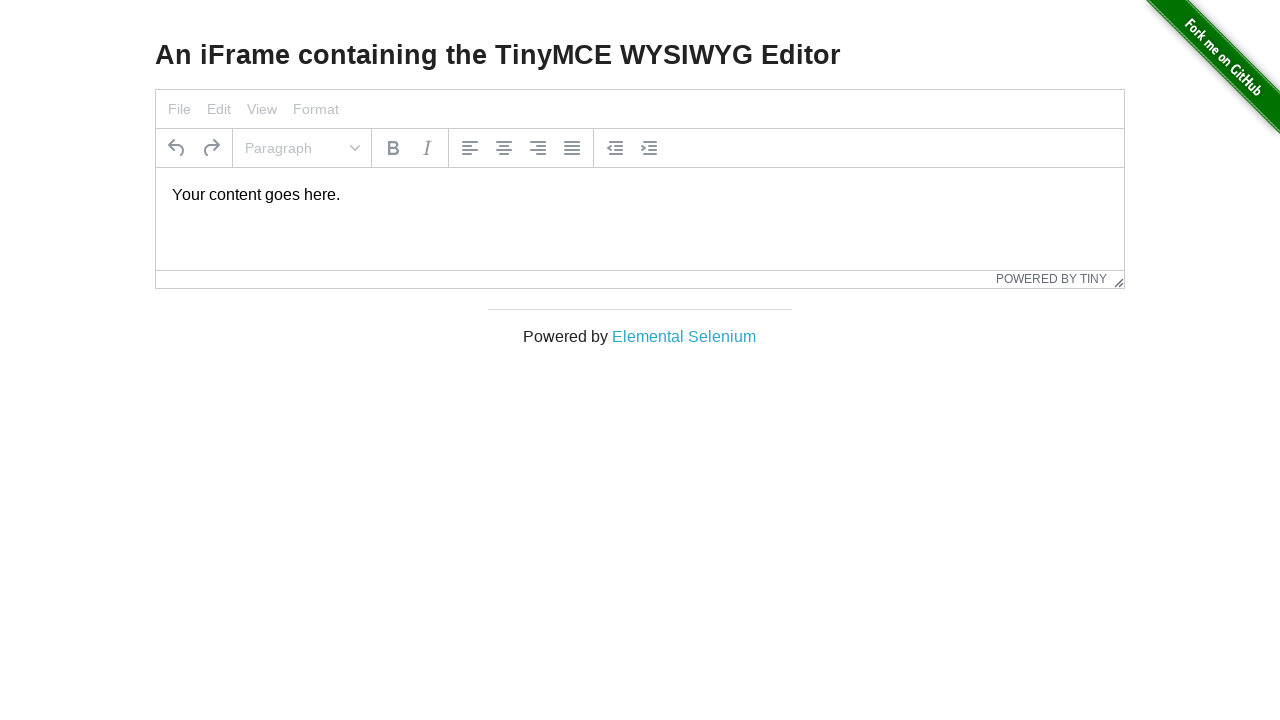

Located TinyMCE iframe element
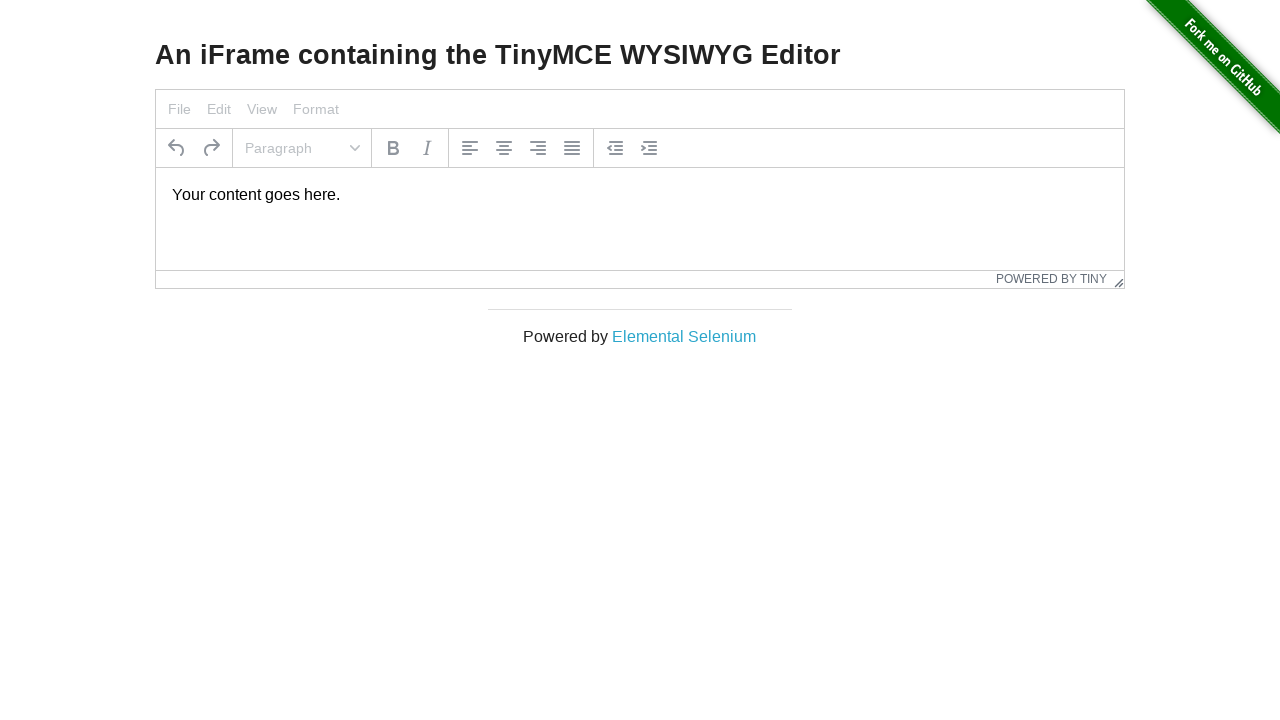

Located TinyMCE editor body element inside iframe
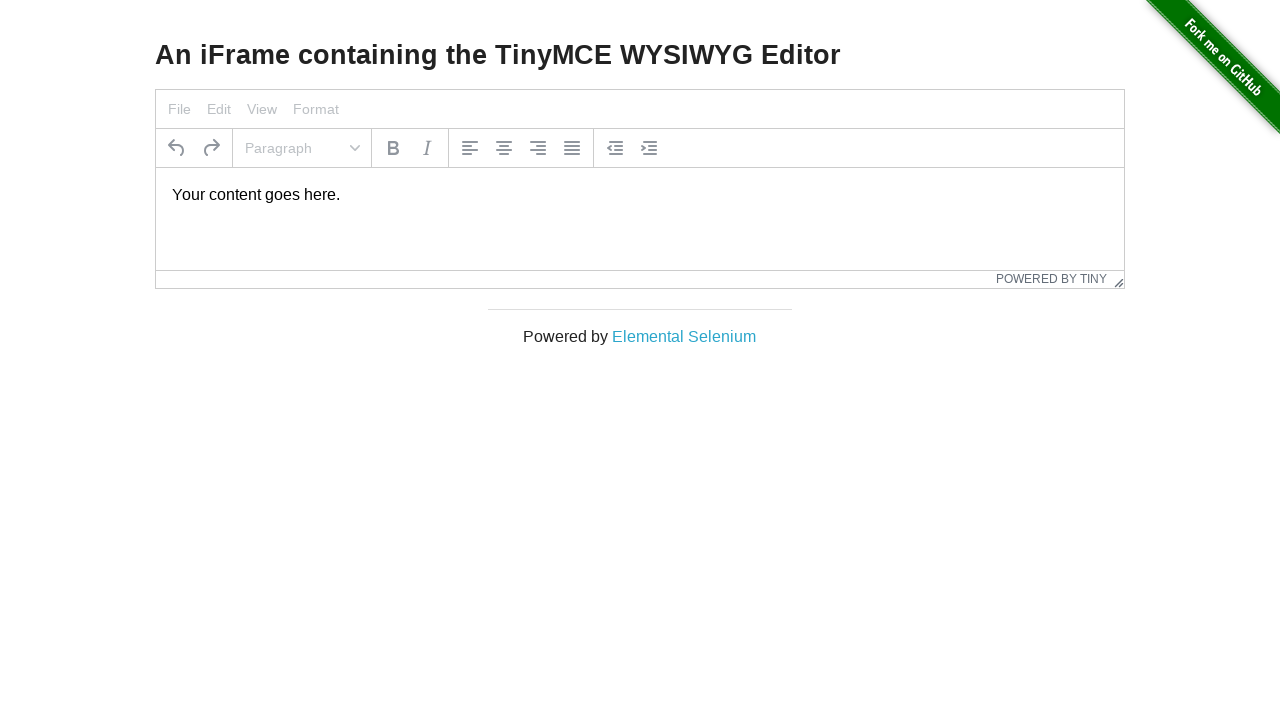

Inserted text 'Hello People' into TinyMCE editor via JavaScript
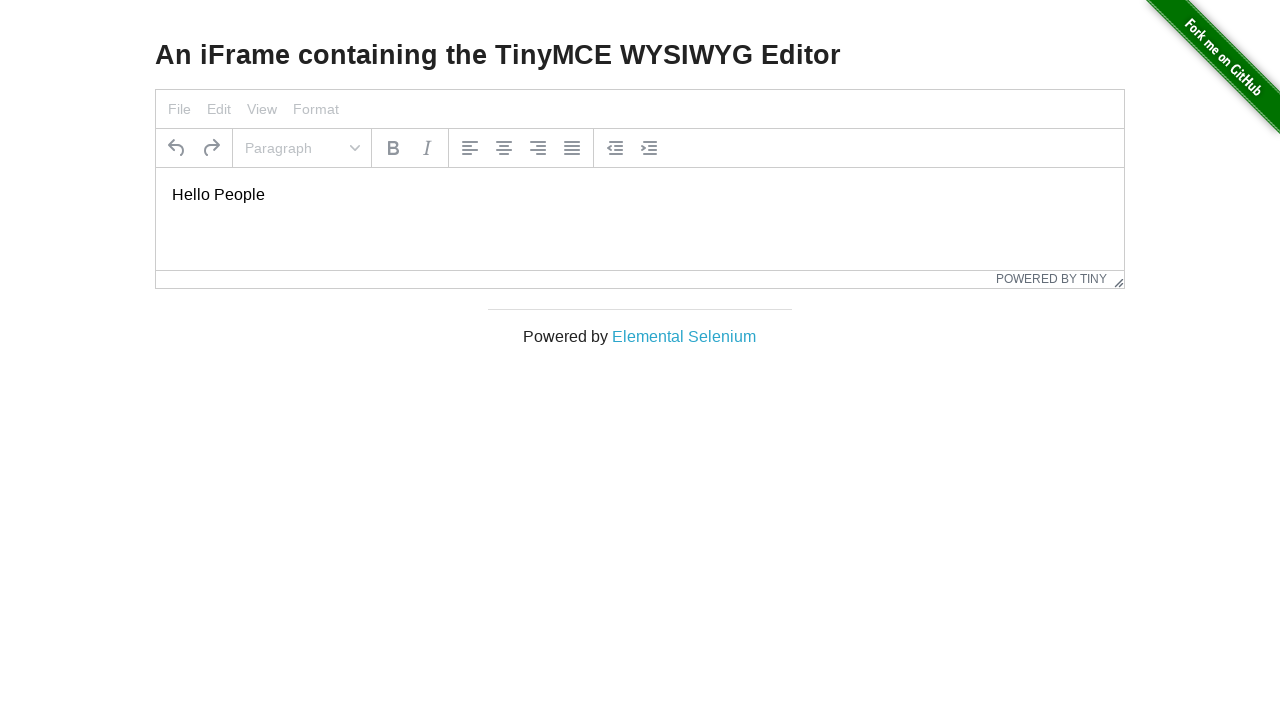

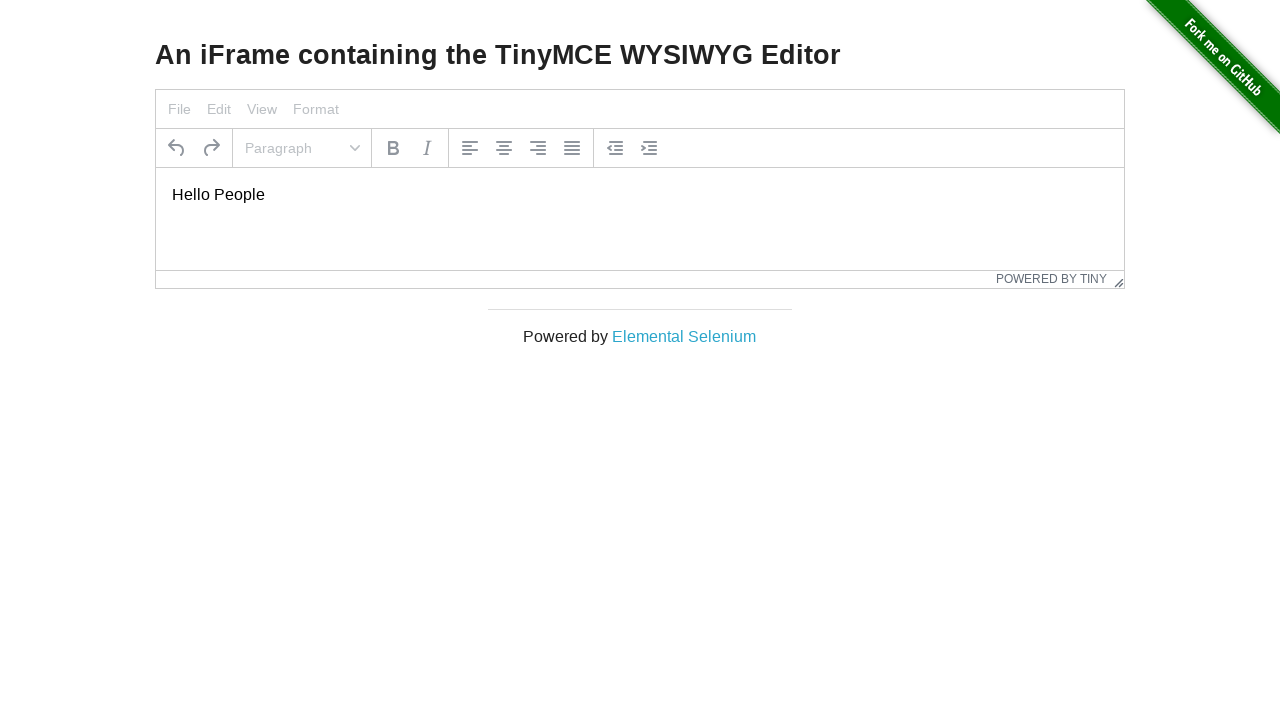